Tests that the BACKLOG column label displays a number that matches the actual count of issue cards in that column on a Kanban board.

Starting URL: https://jira.trungk18.com/project/board

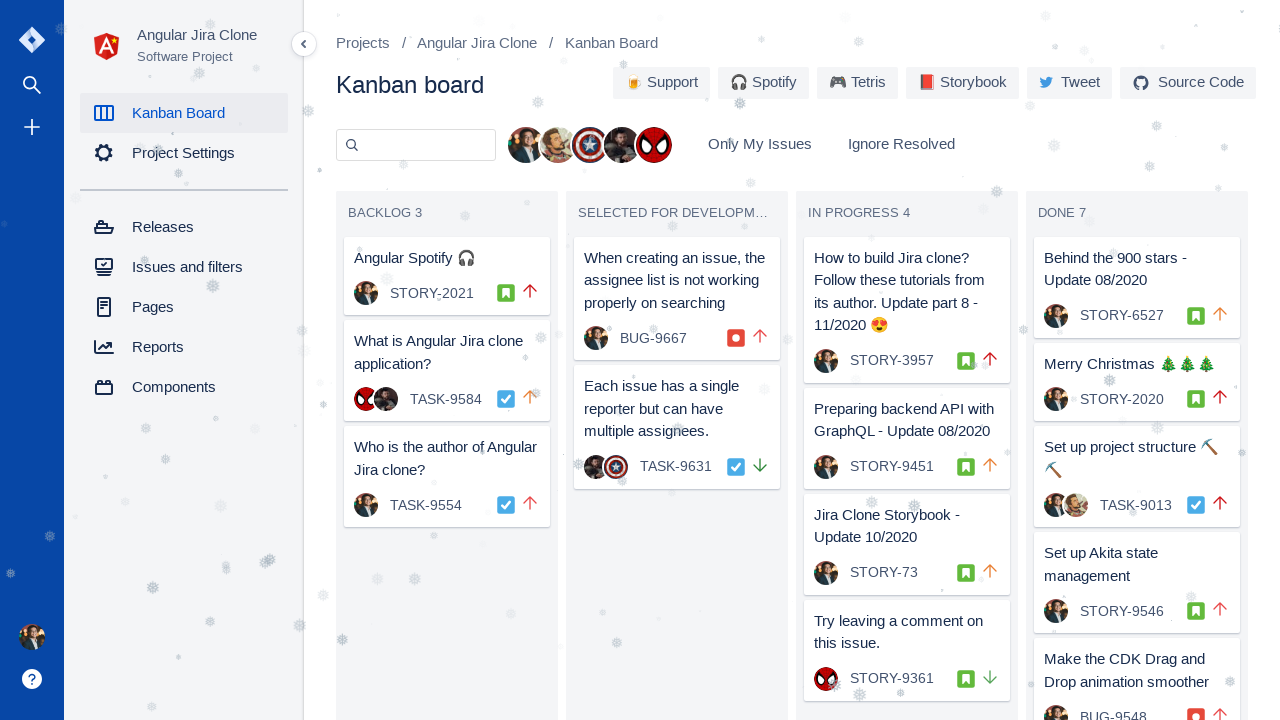

Waited for BACKLOG column to load
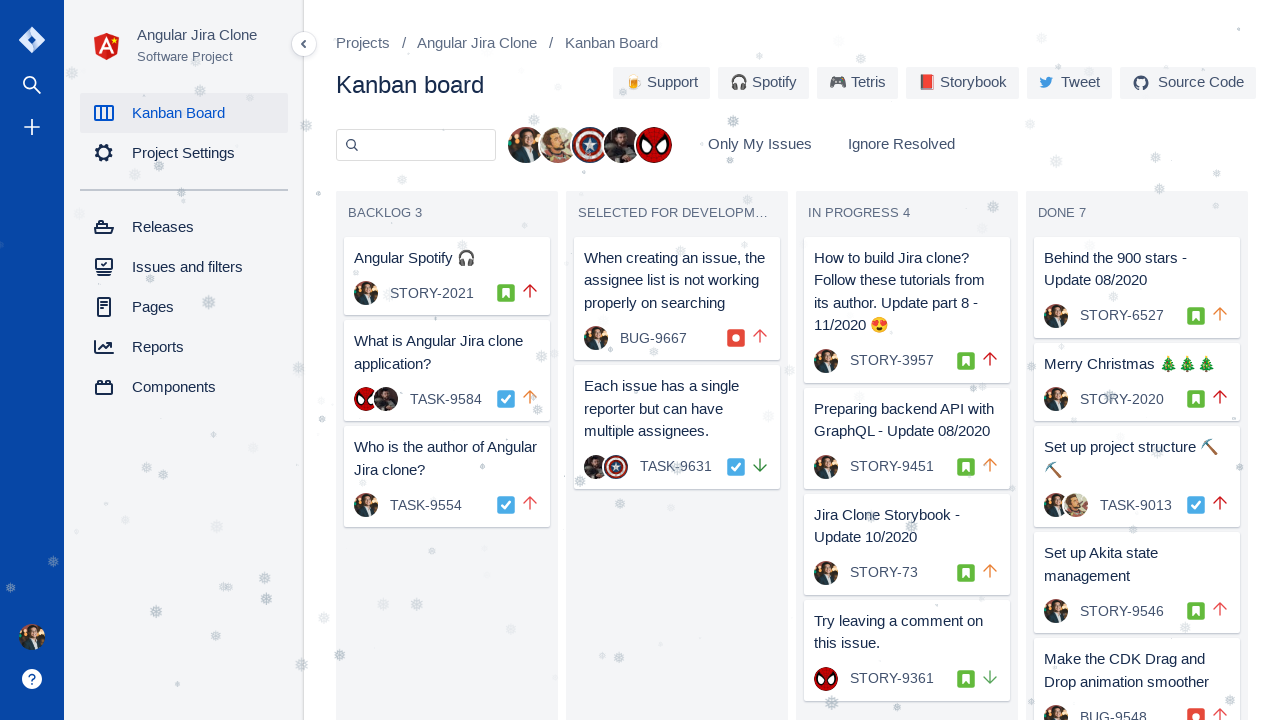

Located BACKLOG column header element
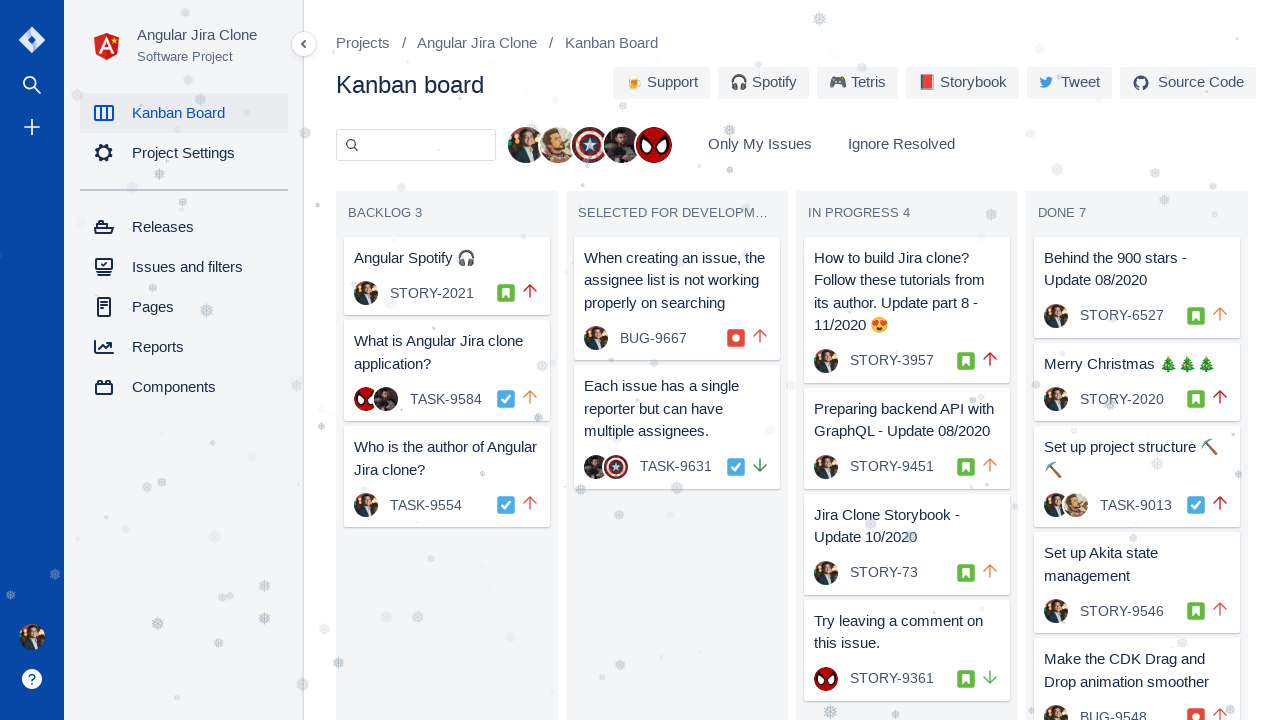

Retrieved BACKLOG header text: 'BACKLOG 3'
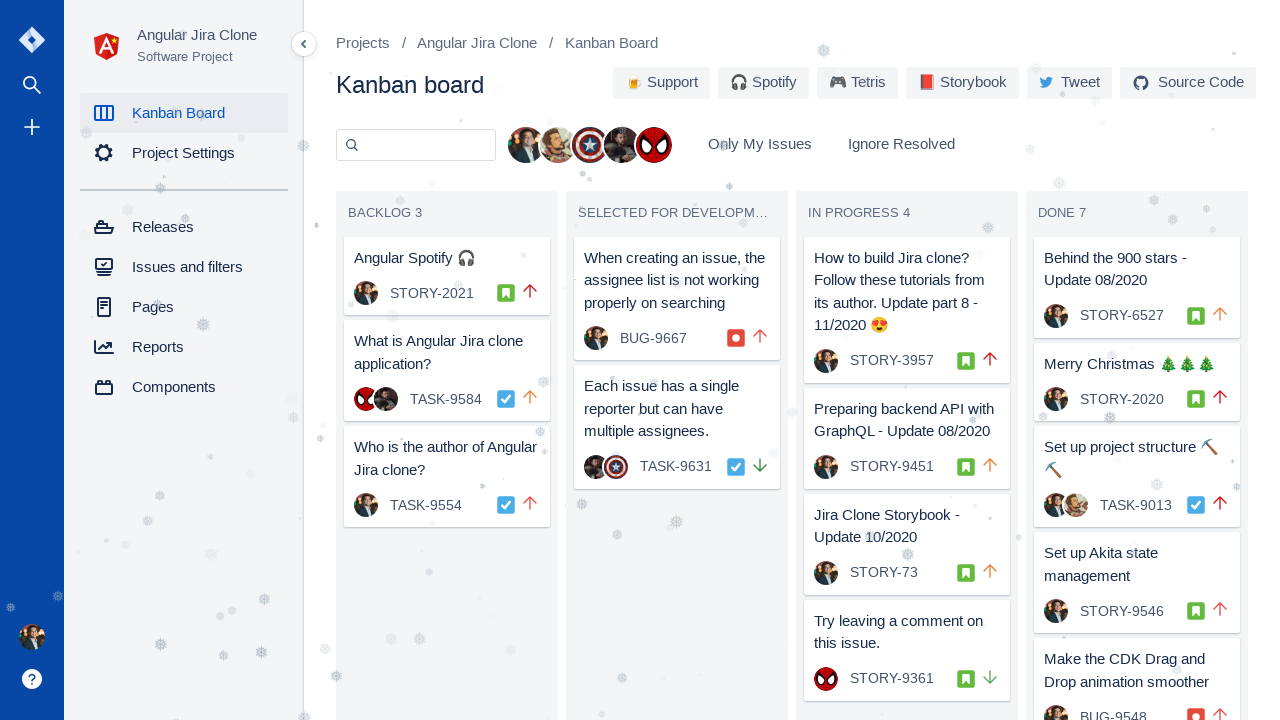

Extracted card count from header: 3
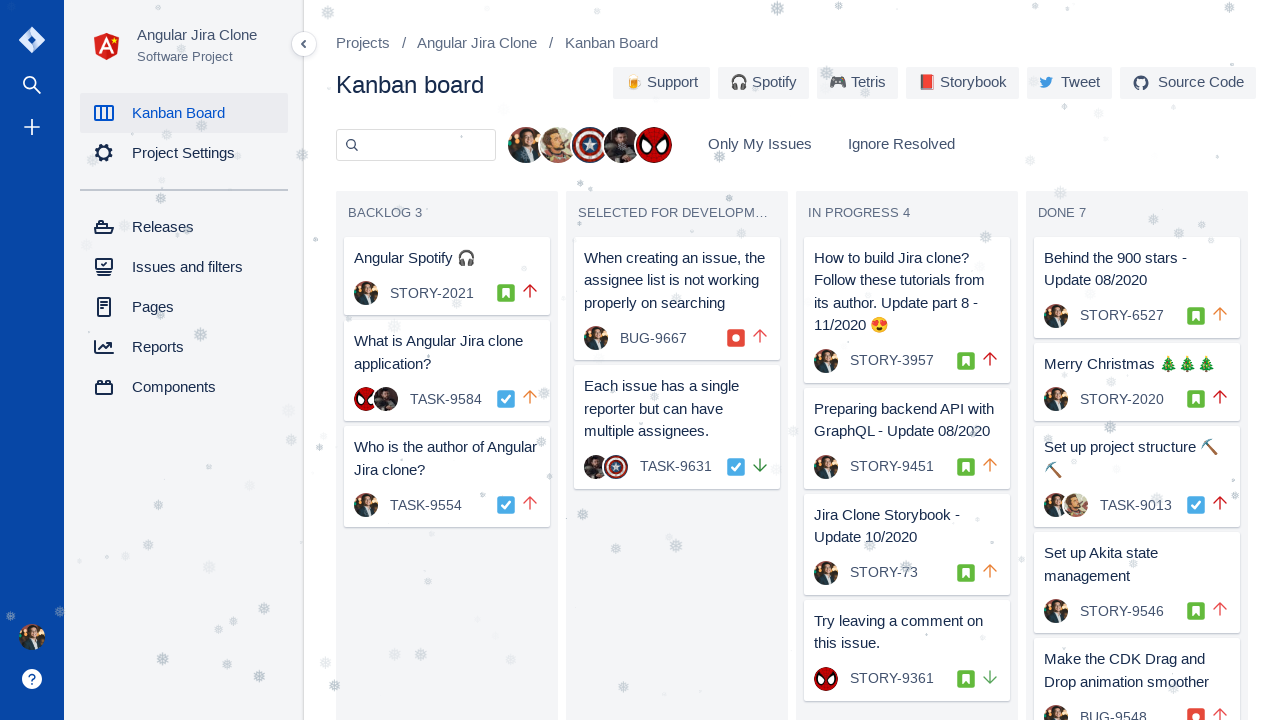

Counted actual issue cards in BACKLOG column: 3
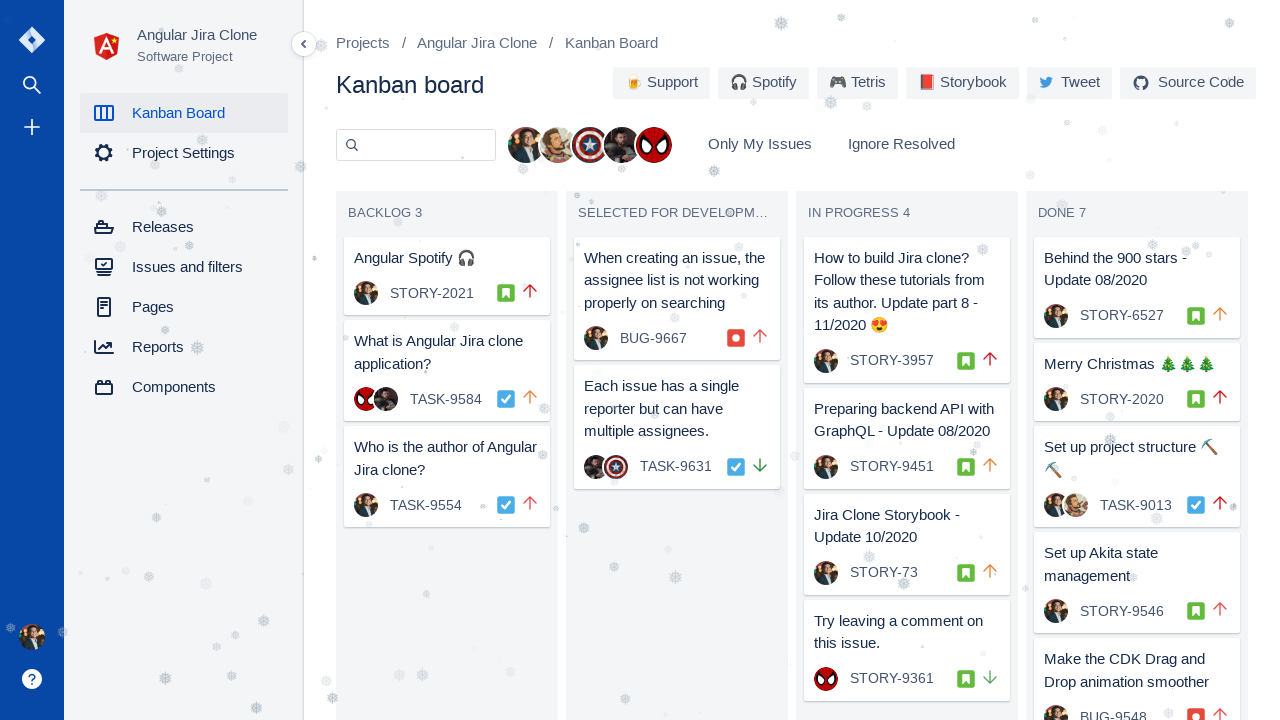

Verified BACKLOG label count matches actual card count (3 cards)
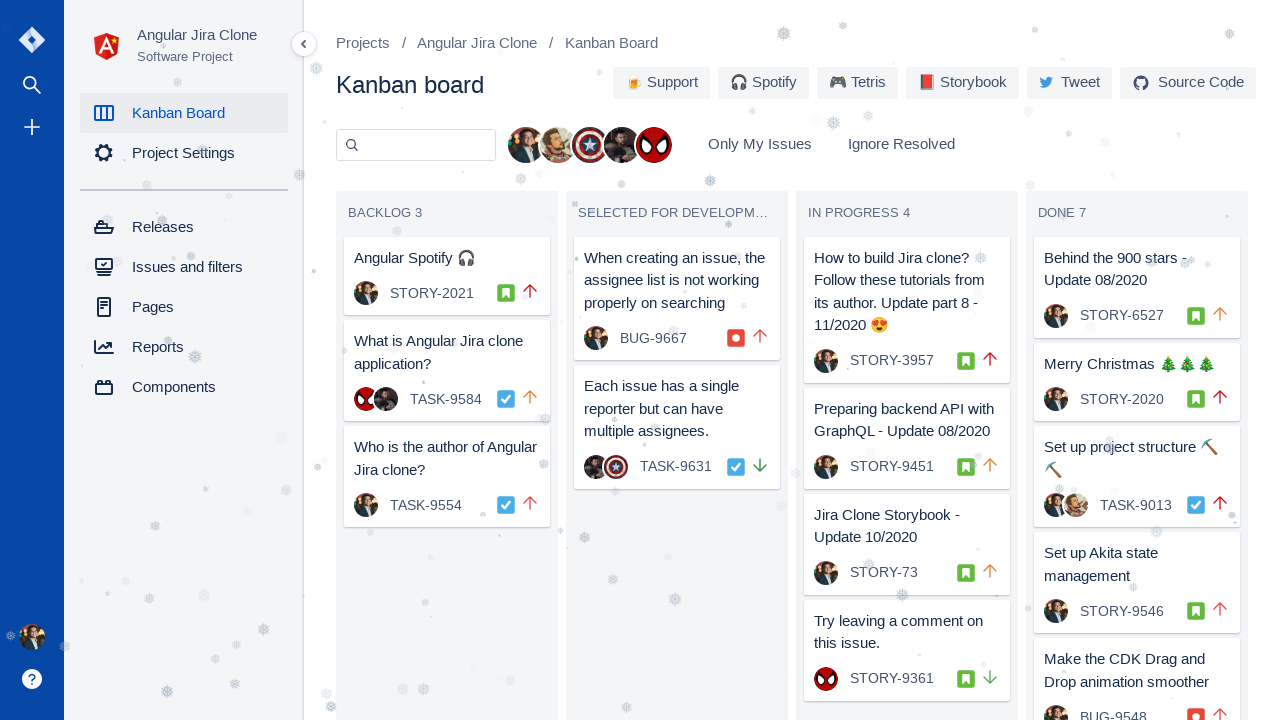

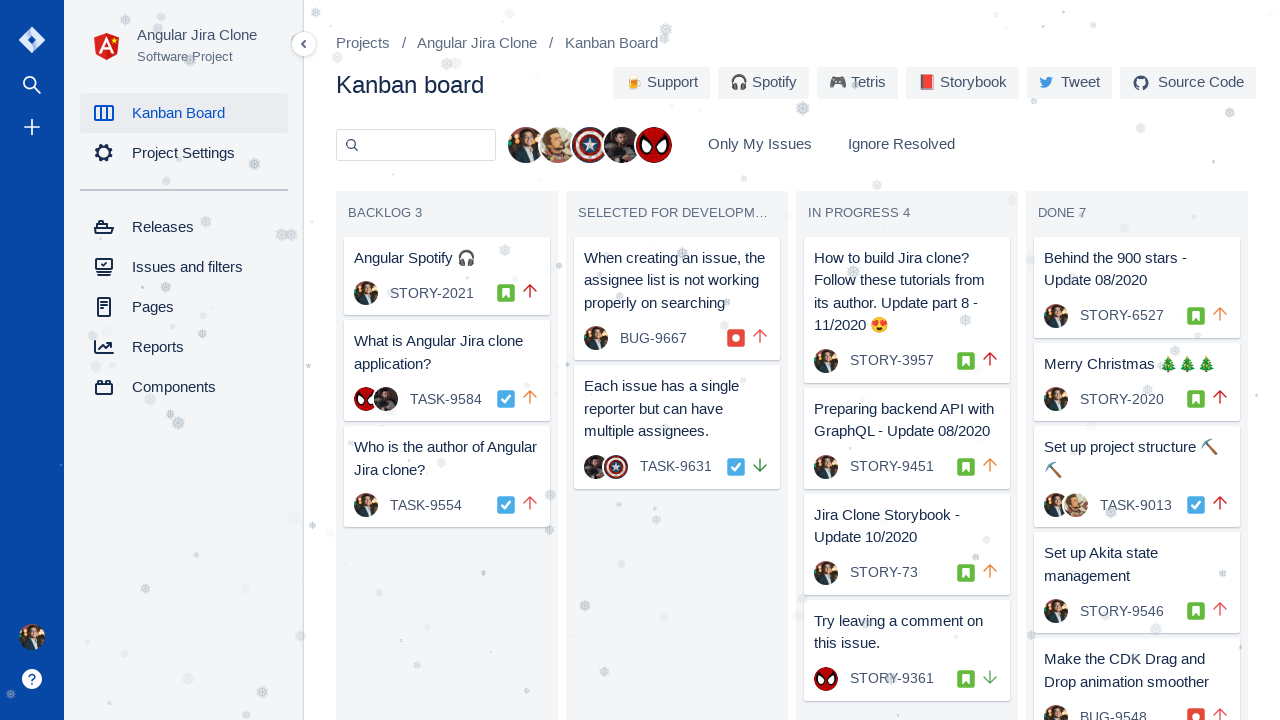